Tests JavaScript prompt interaction by clicking a button that triggers a prompt dialog, entering text into it, and accepting the subsequent alerts

Starting URL: http://www.tizag.com/javascriptT/javascriptprompt.php

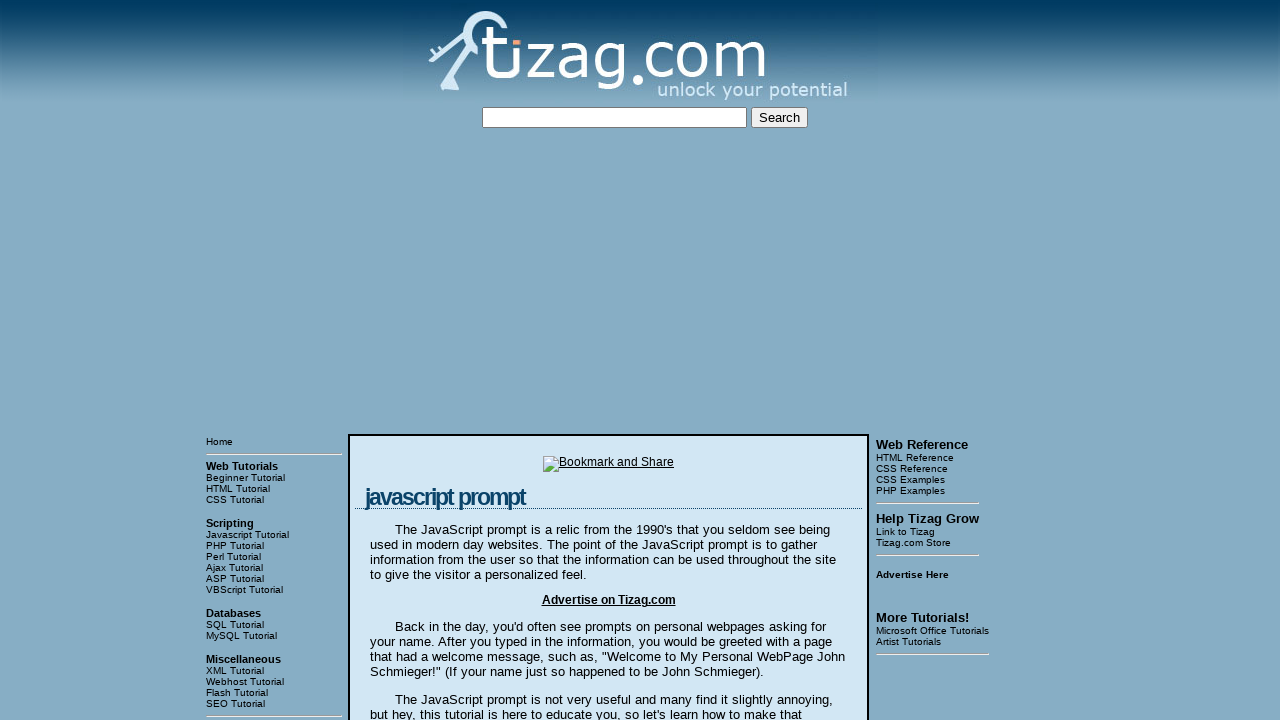

Clicked 'Say my name!' button to trigger prompt dialog at (419, 361) on input[value='Say my name!']
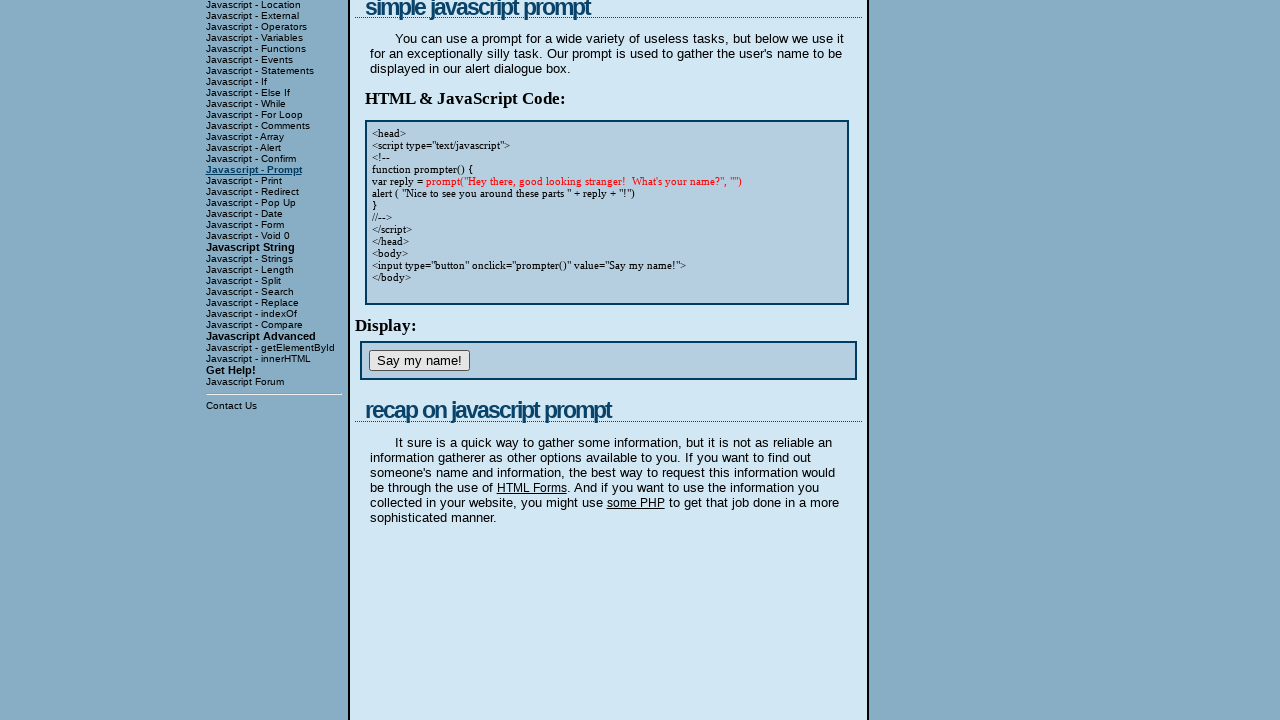

Set up dialog handler to accept prompt with text 'Suchendra'
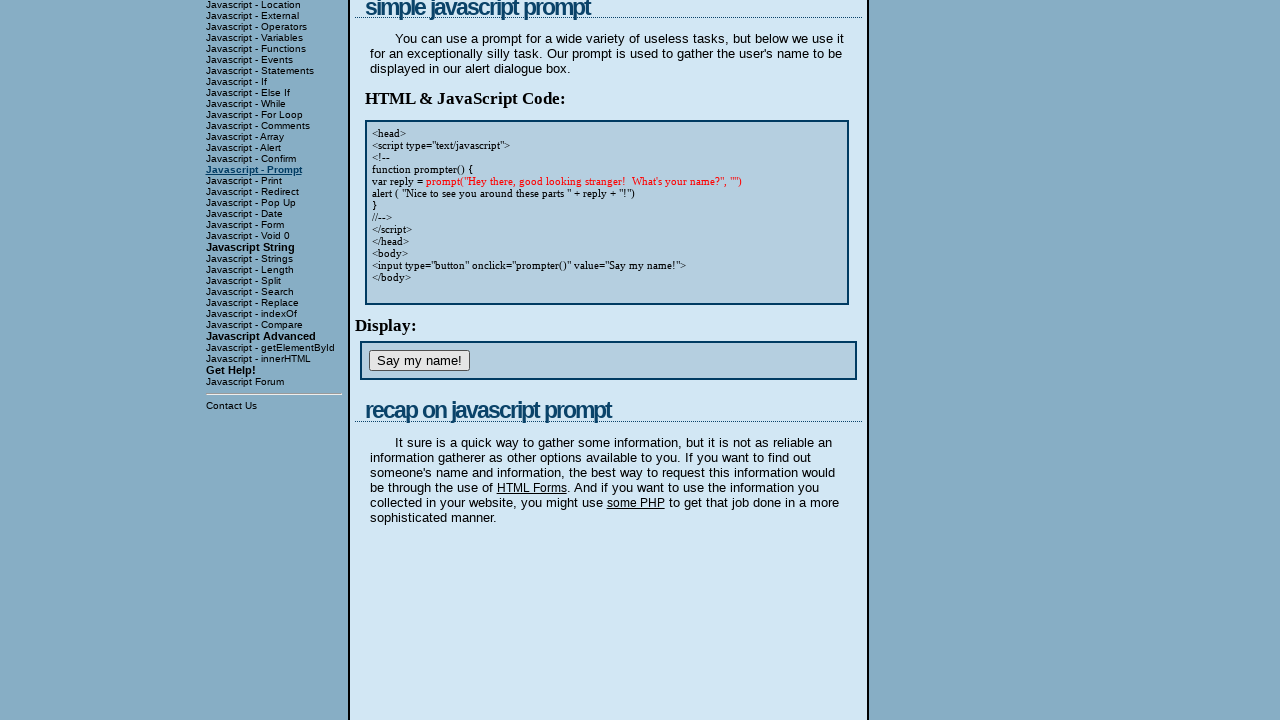

Waited for alerts to be processed
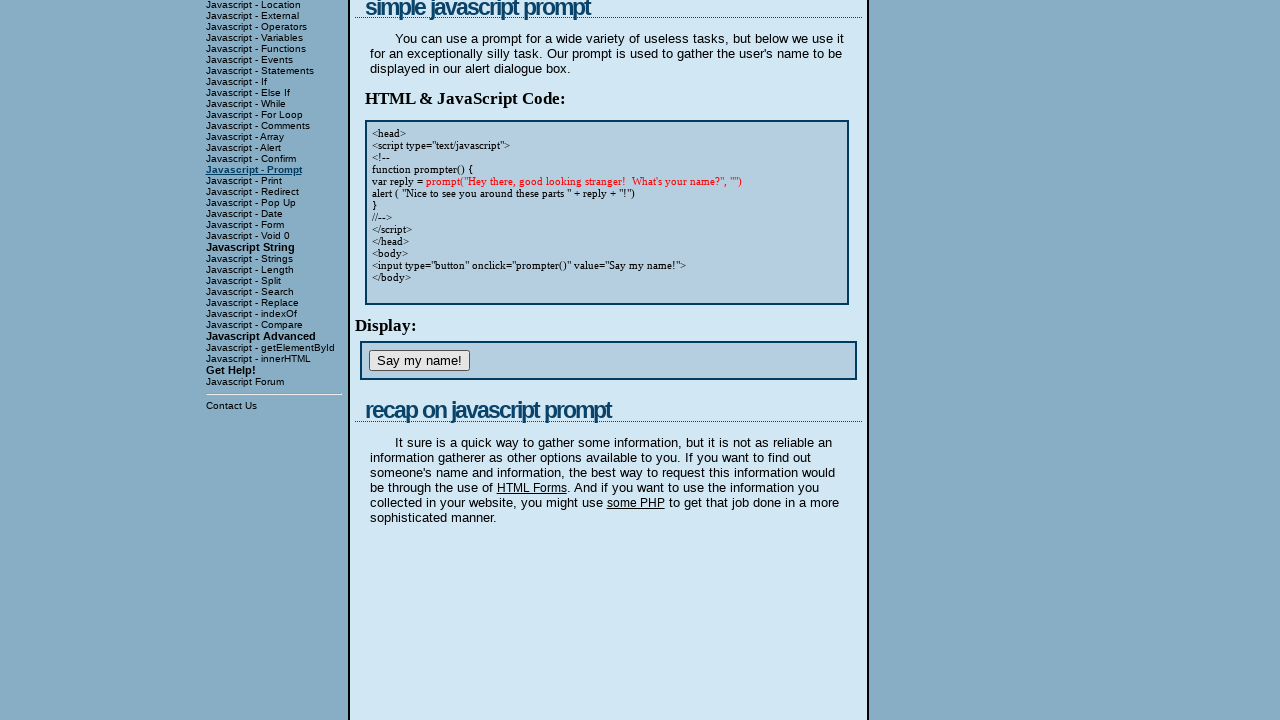

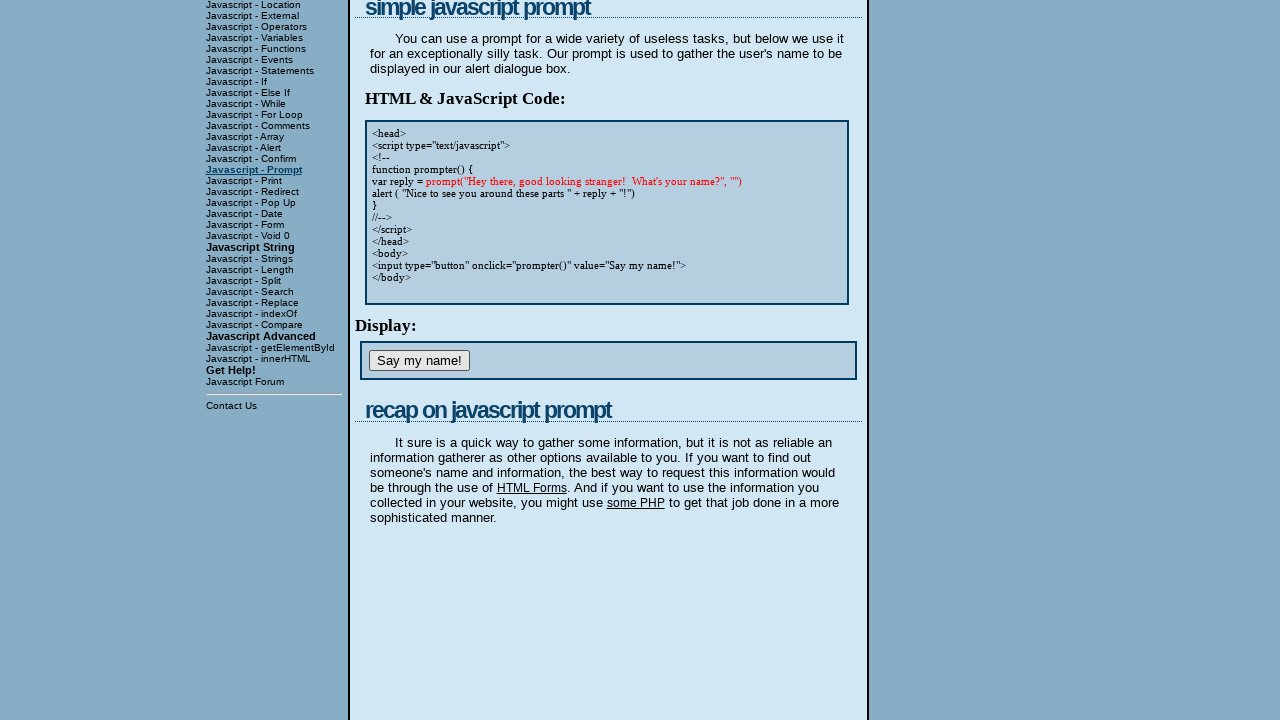